Navigates to Simplilearn website and clicks on the search input field

Starting URL: https://www.simplilearn.com

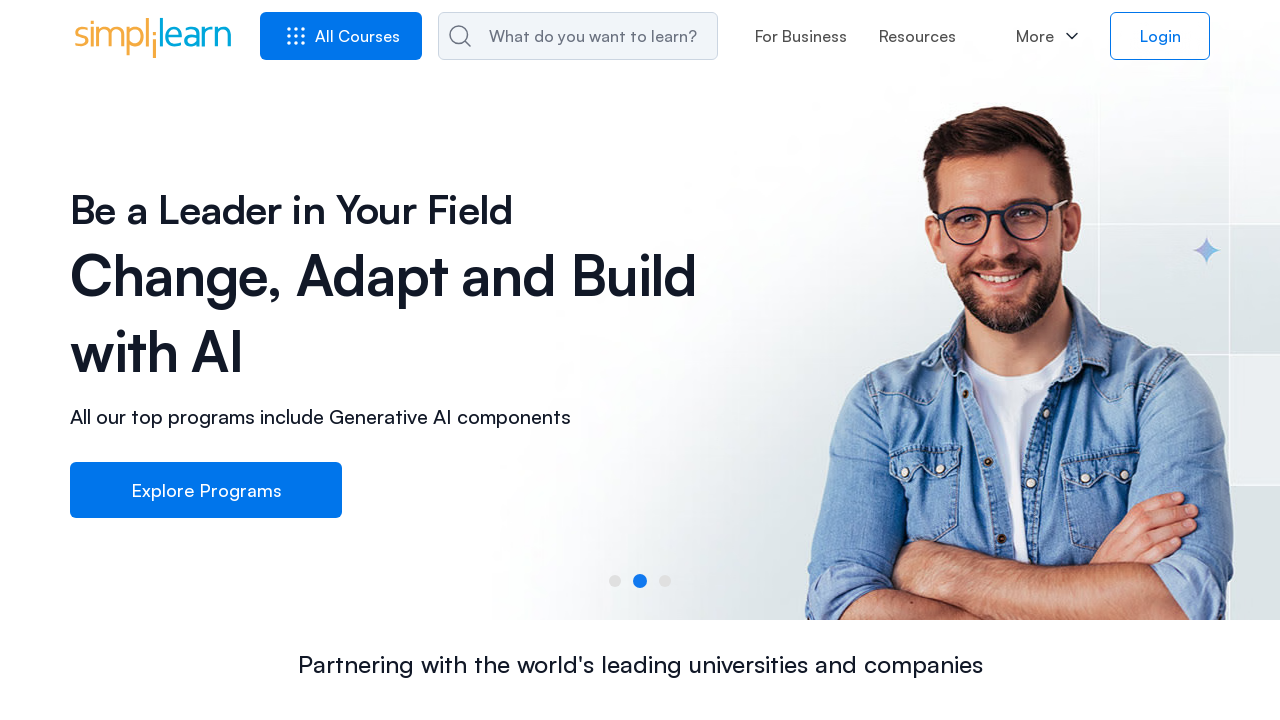

Clicked on the search input field at (578, 36) on xpath=//input[@type='search']
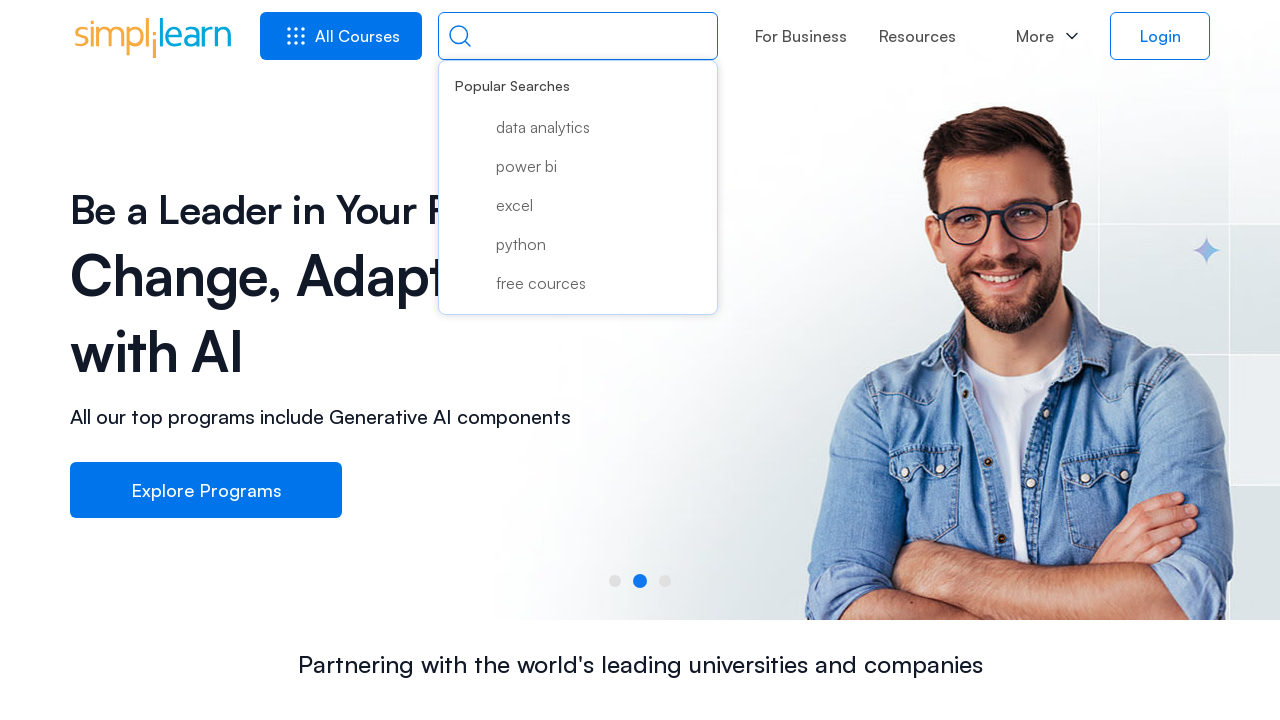

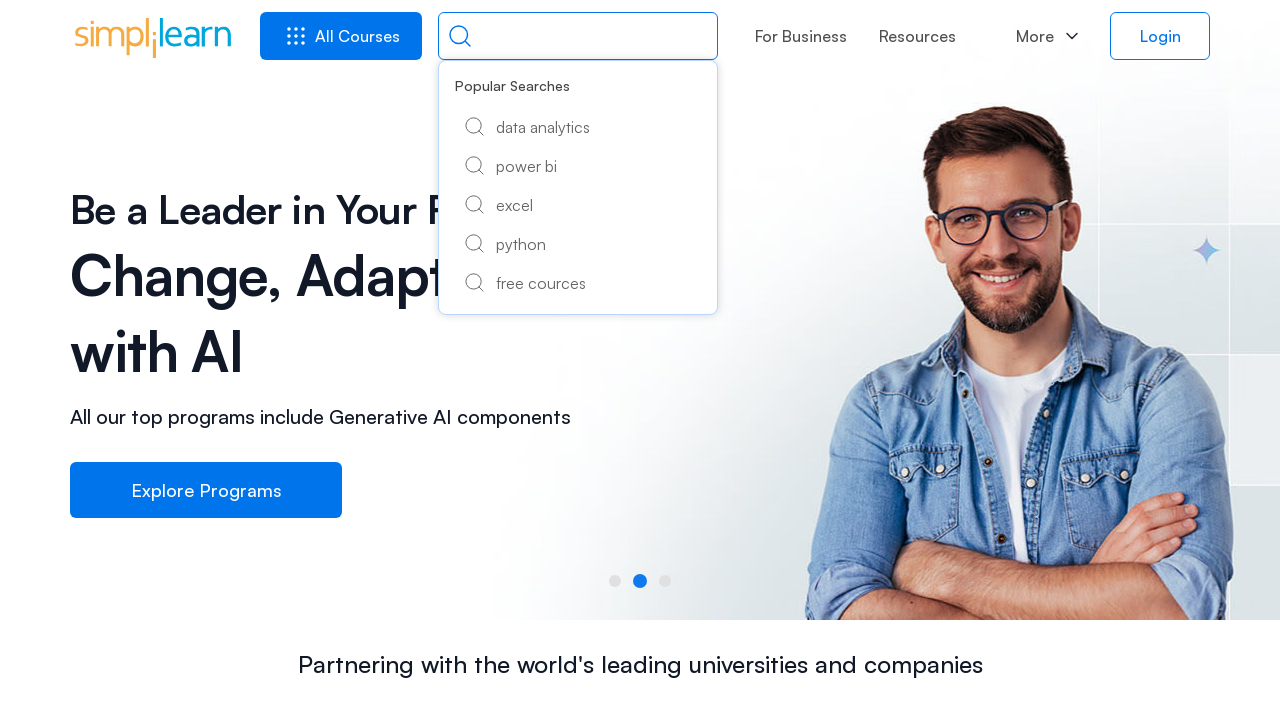